Tests registration form submission by filling in first name, last name, and email fields, then verifying successful registration message

Starting URL: http://suninjuly.github.io/registration1.html

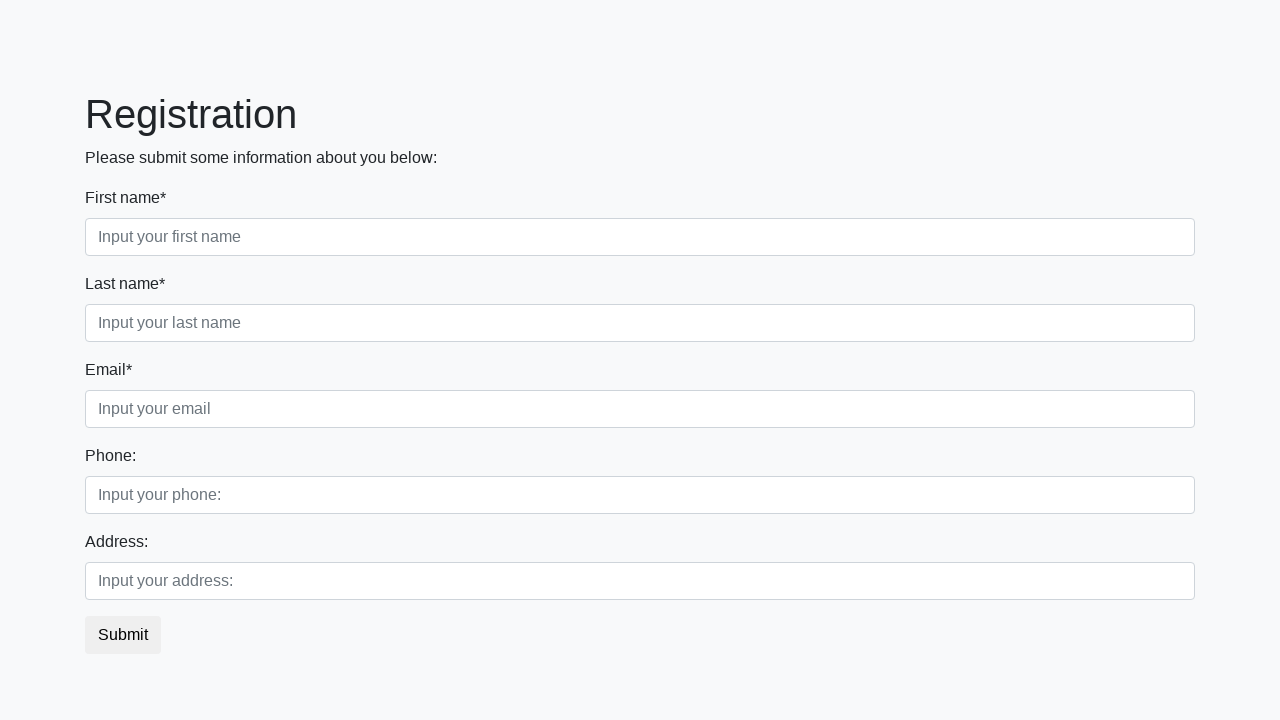

Filled first name field with 'Alex' on //div[@class='first_block']/div[@class='form-group first_class']/input
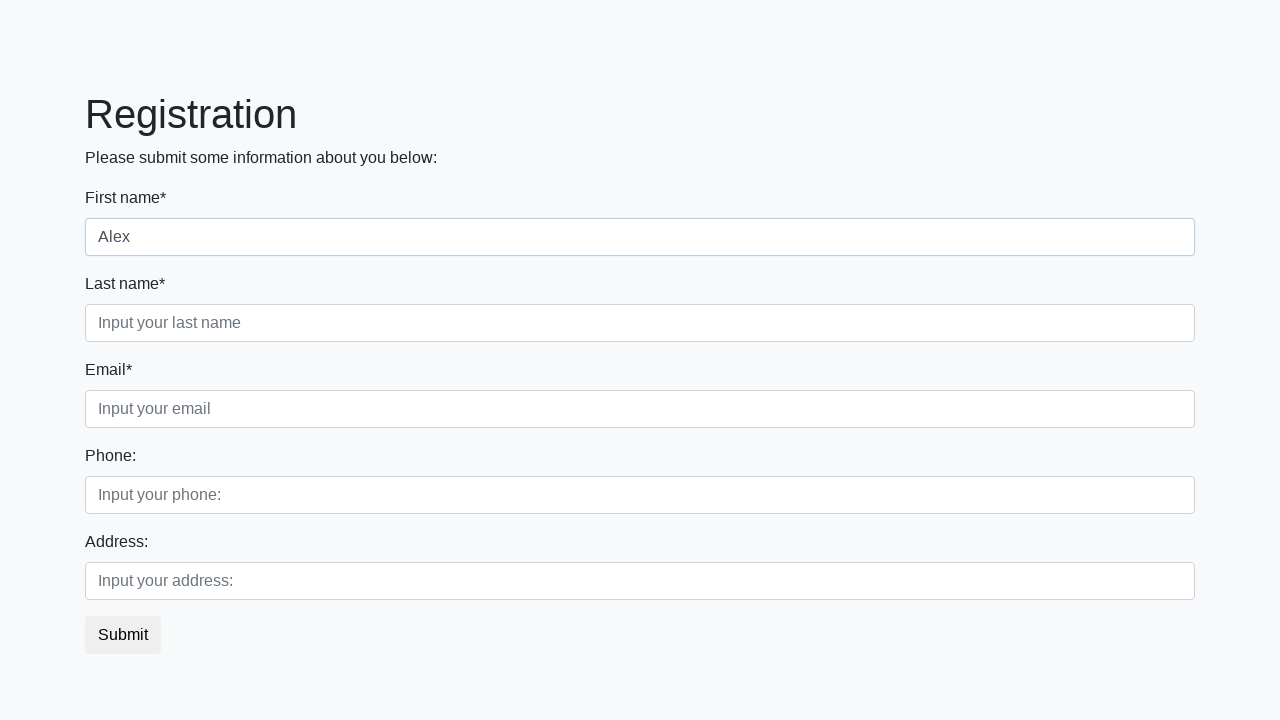

Filled last name field with 'B' on //div[@class='first_block']/div[@class='form-group second_class']/input
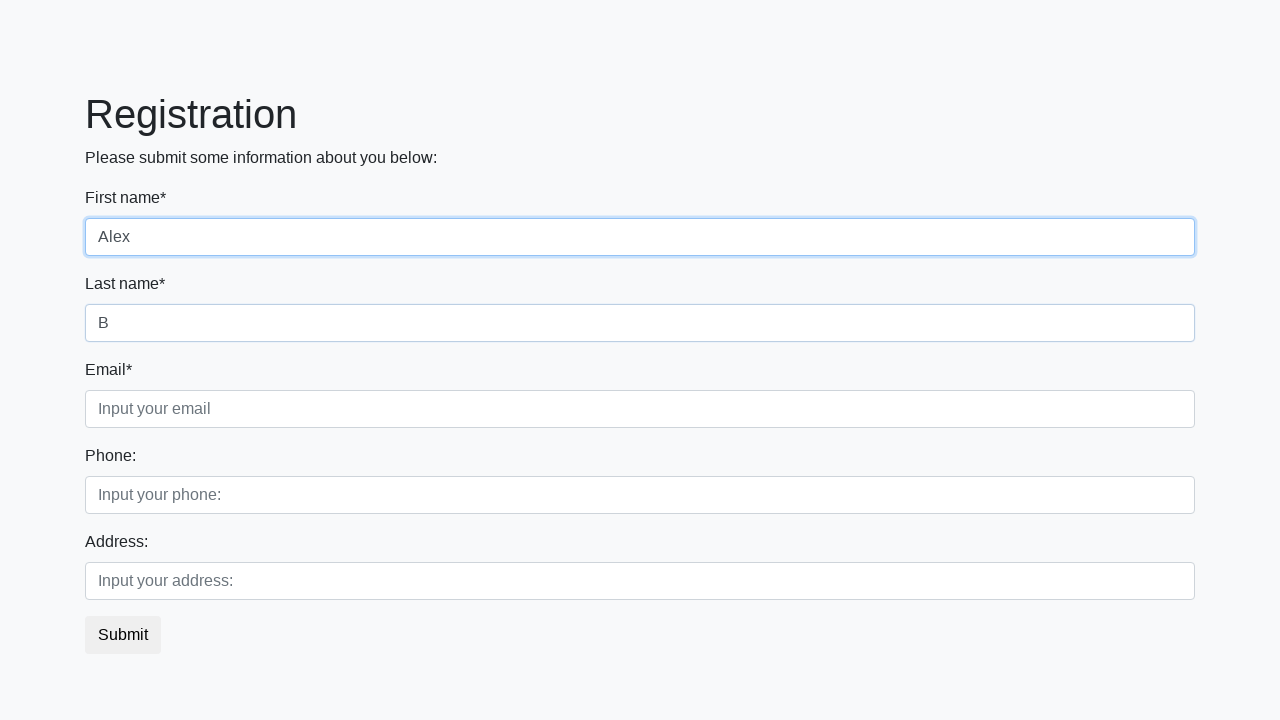

Filled email field with 'qwerty@gmail.com' on //div[@class='first_block']/div[@class='form-group third_class']/input
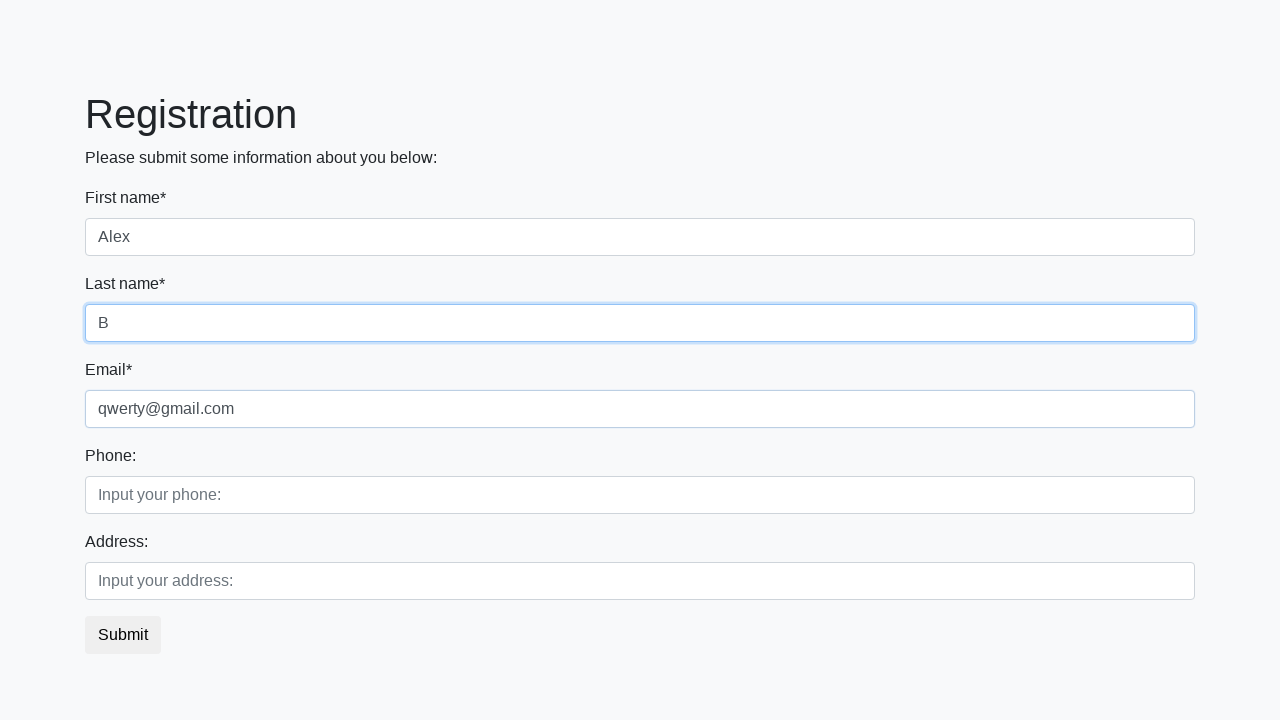

Clicked submit button at (123, 635) on button.btn
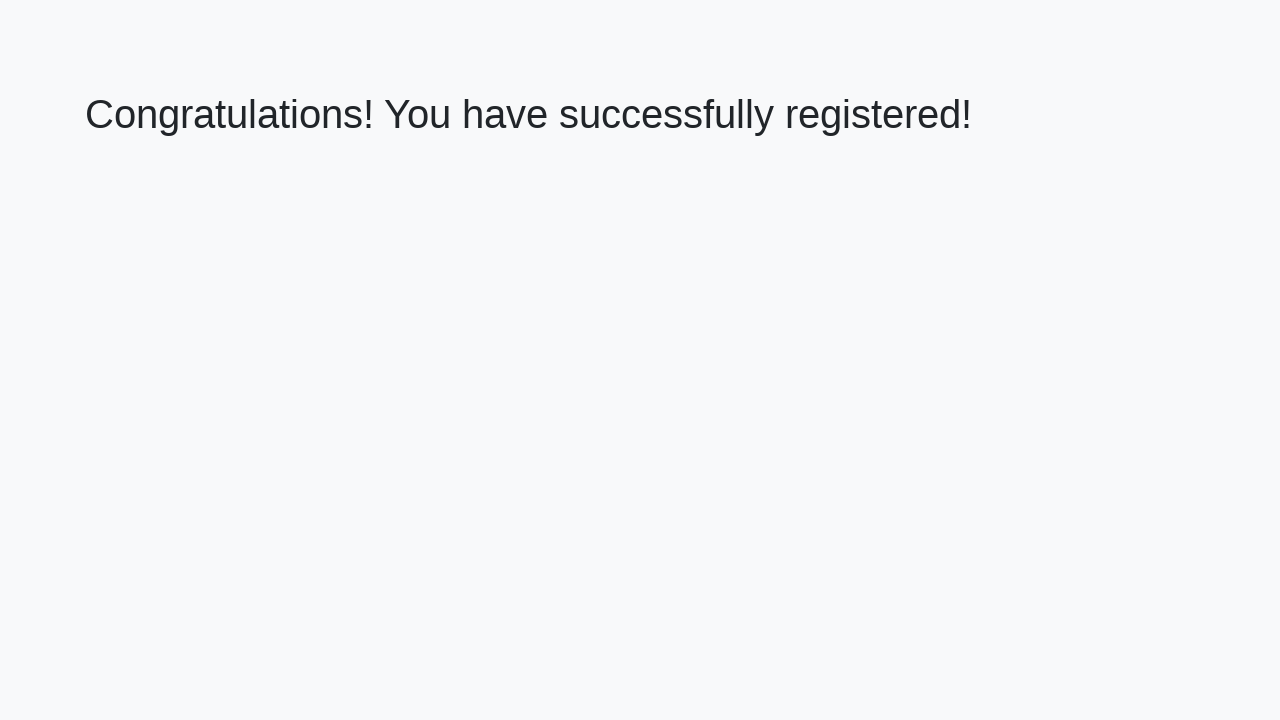

Success message element loaded
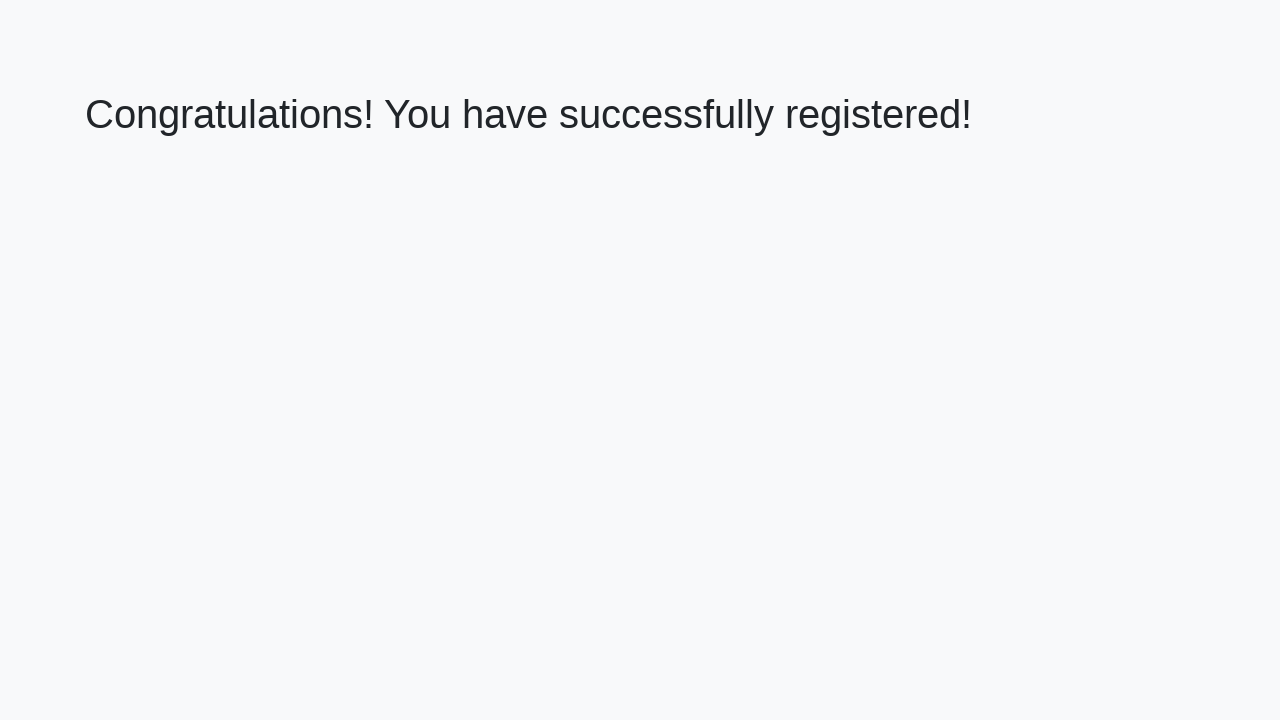

Retrieved success message text
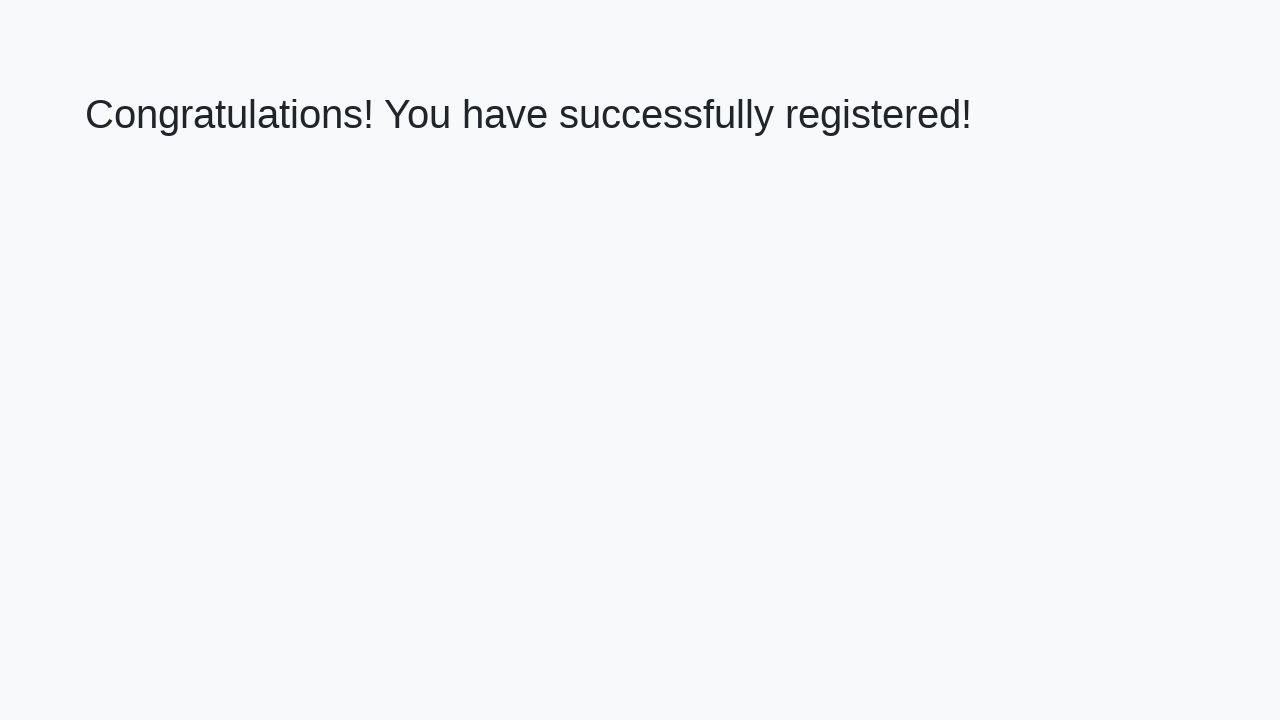

Verified success message: 'Congratulations! You have successfully registered!'
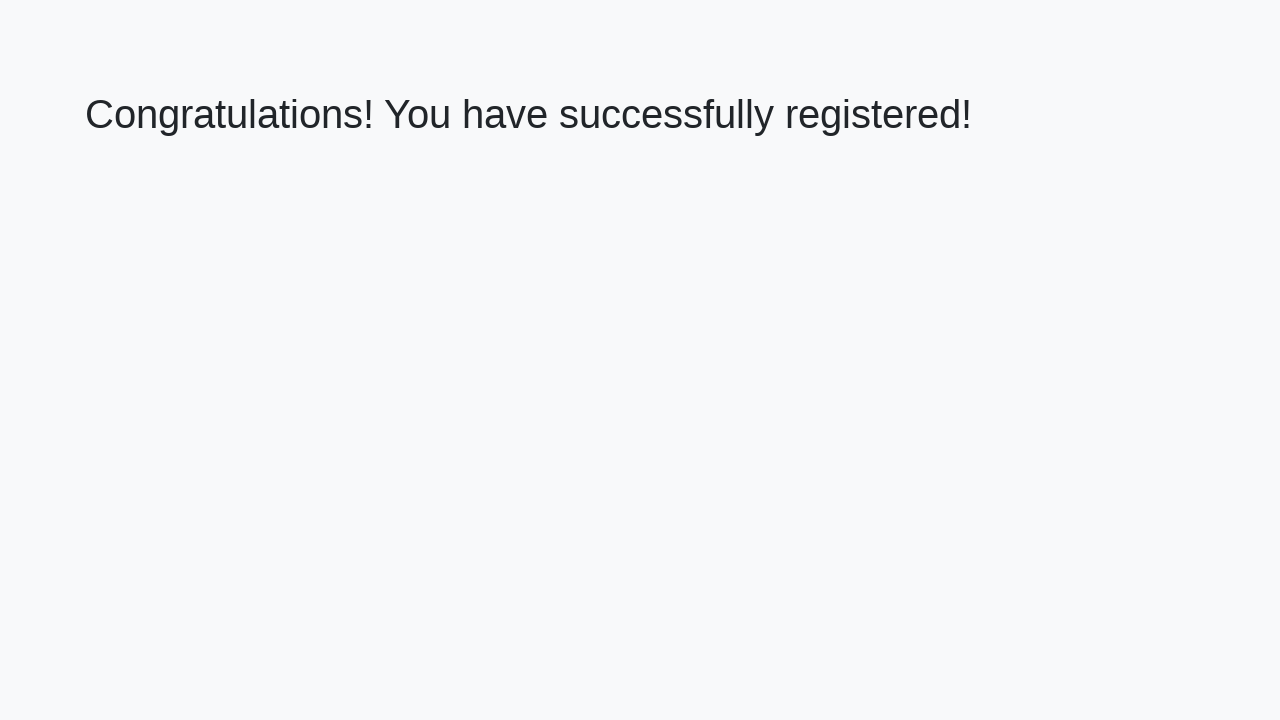

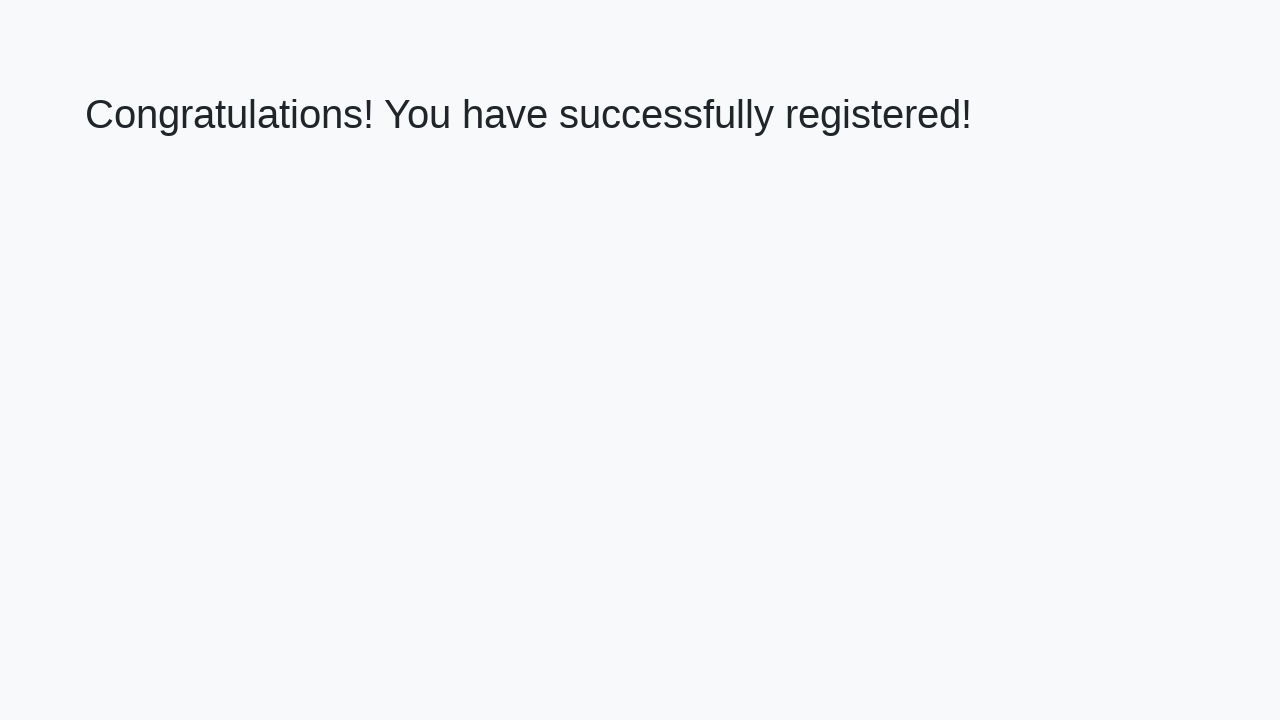